Opens Rozetka website, then opens a new browser tab and navigates to DeepL translator

Starting URL: https://rozetka.com.ua/

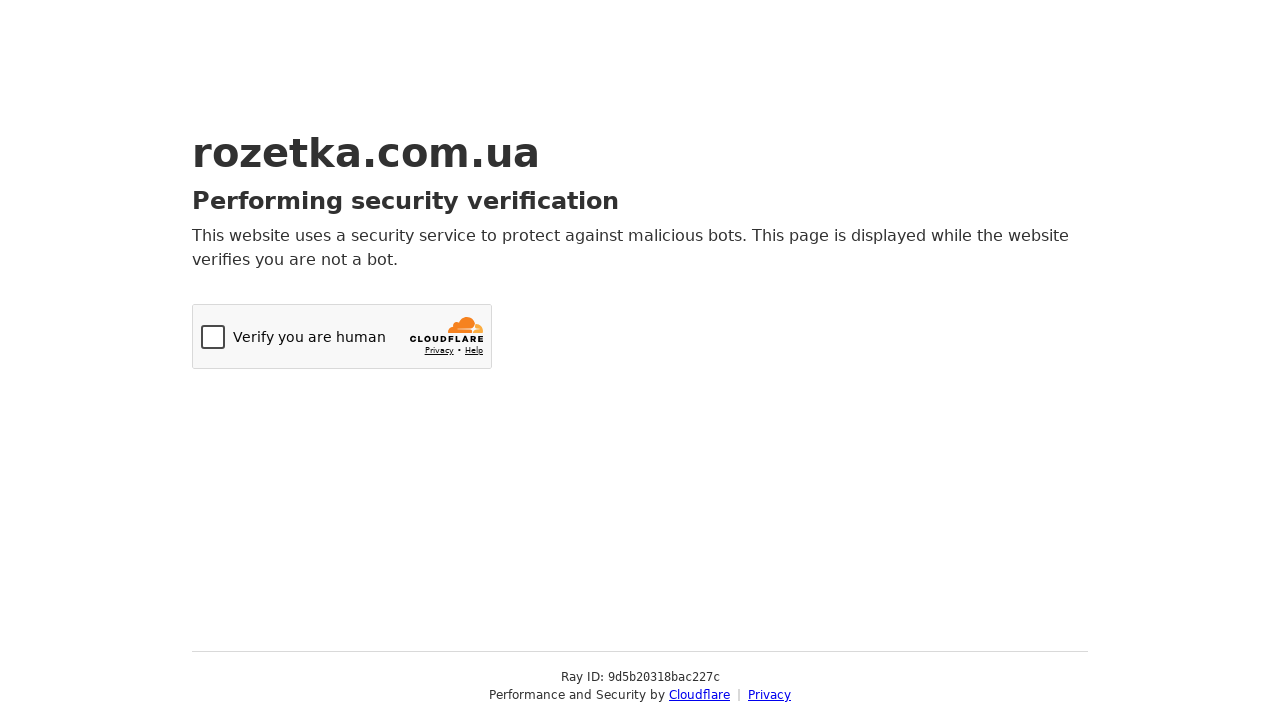

Navigated to Rozetka website
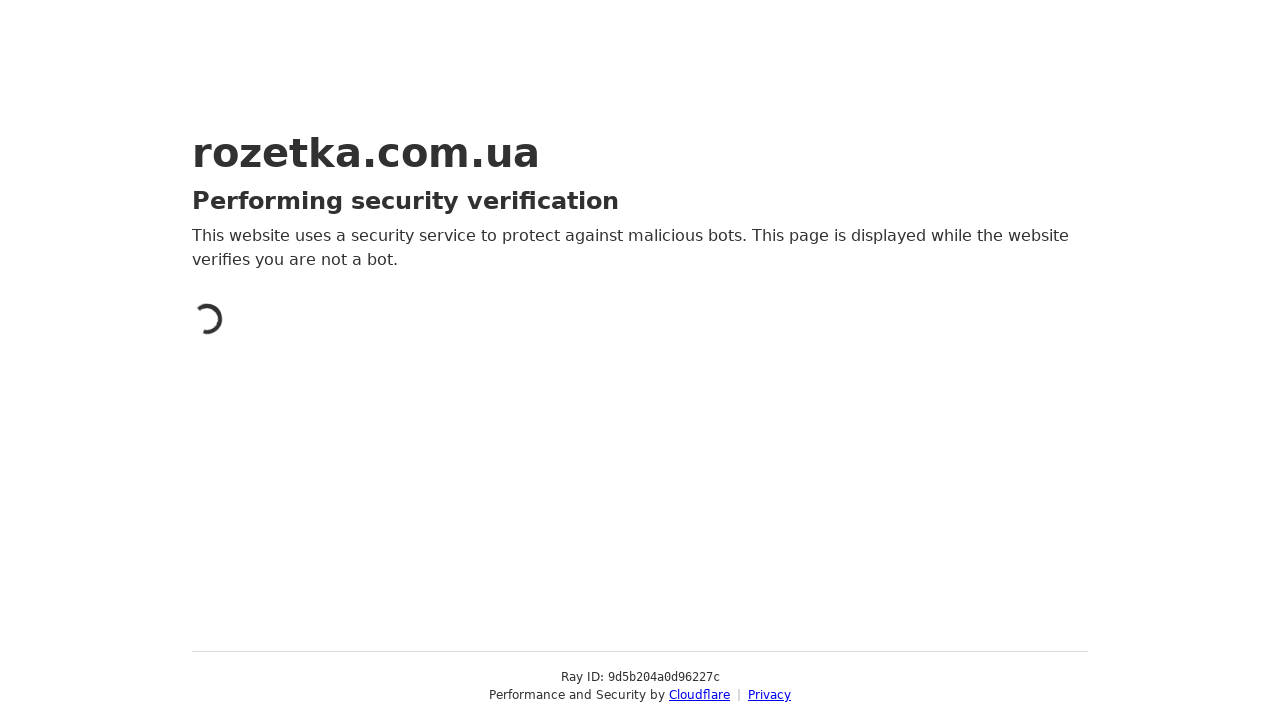

Opened a new browser tab
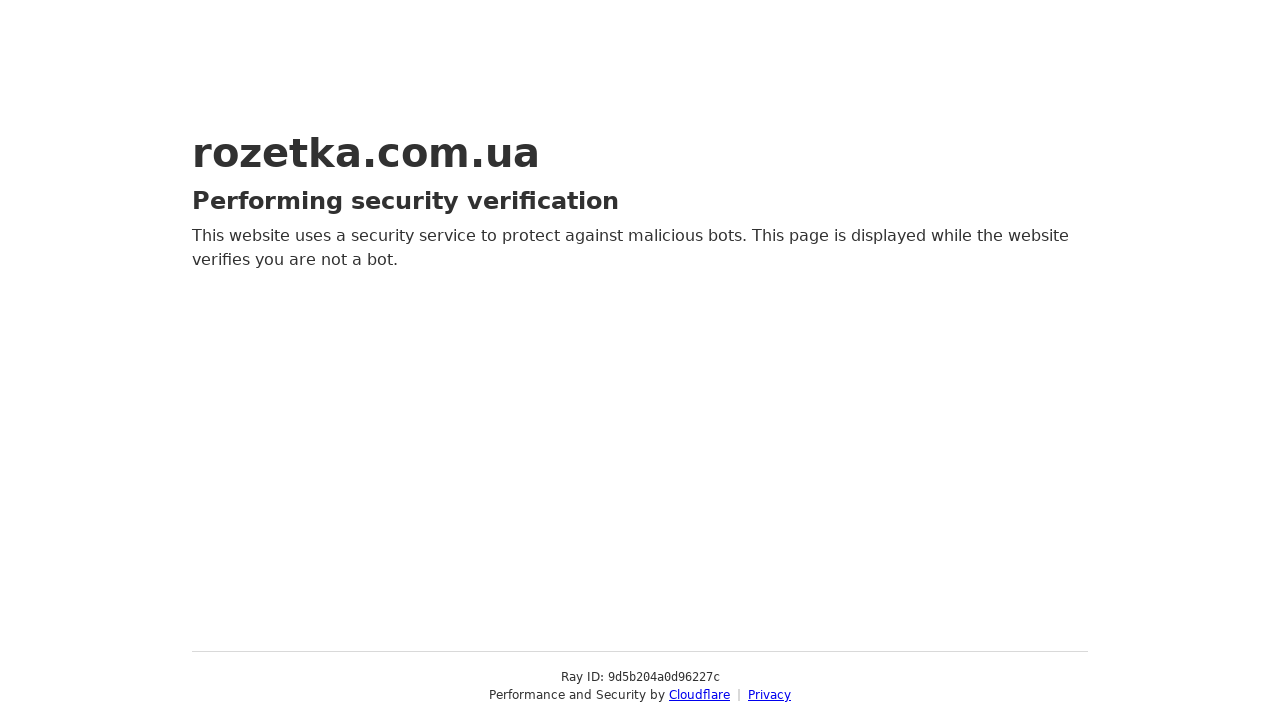

Navigated to DeepL translator in the new tab
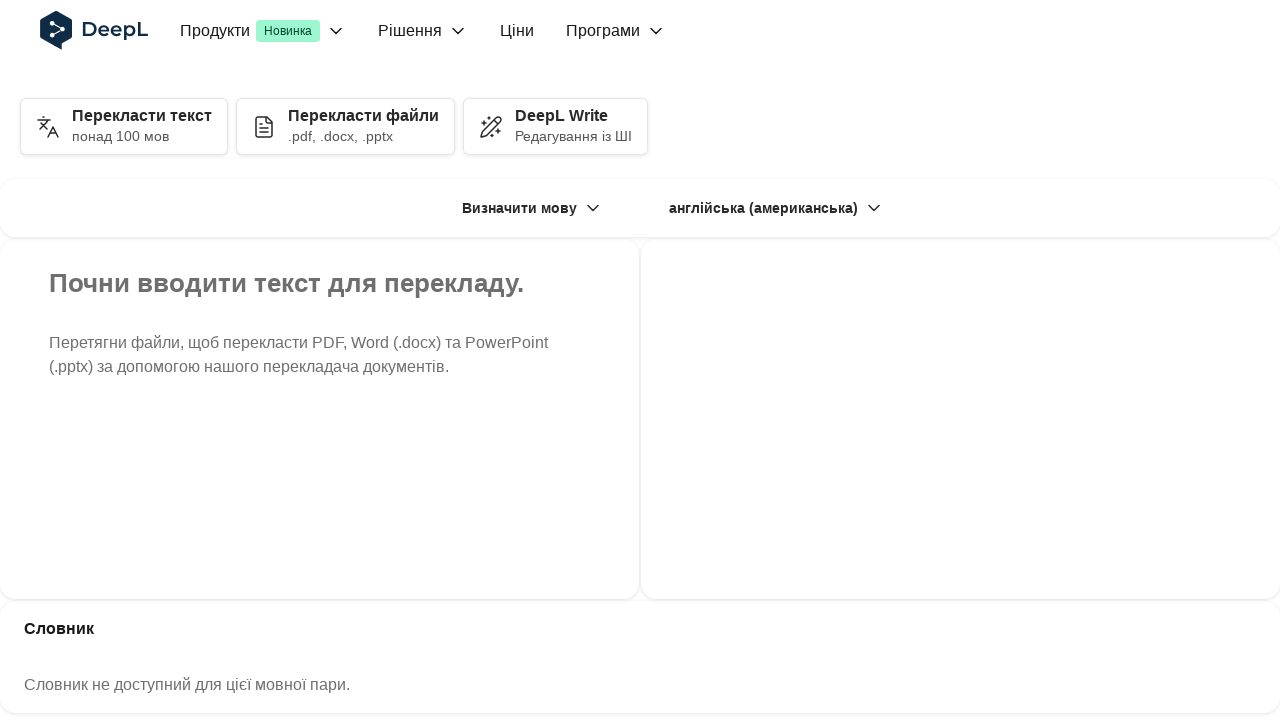

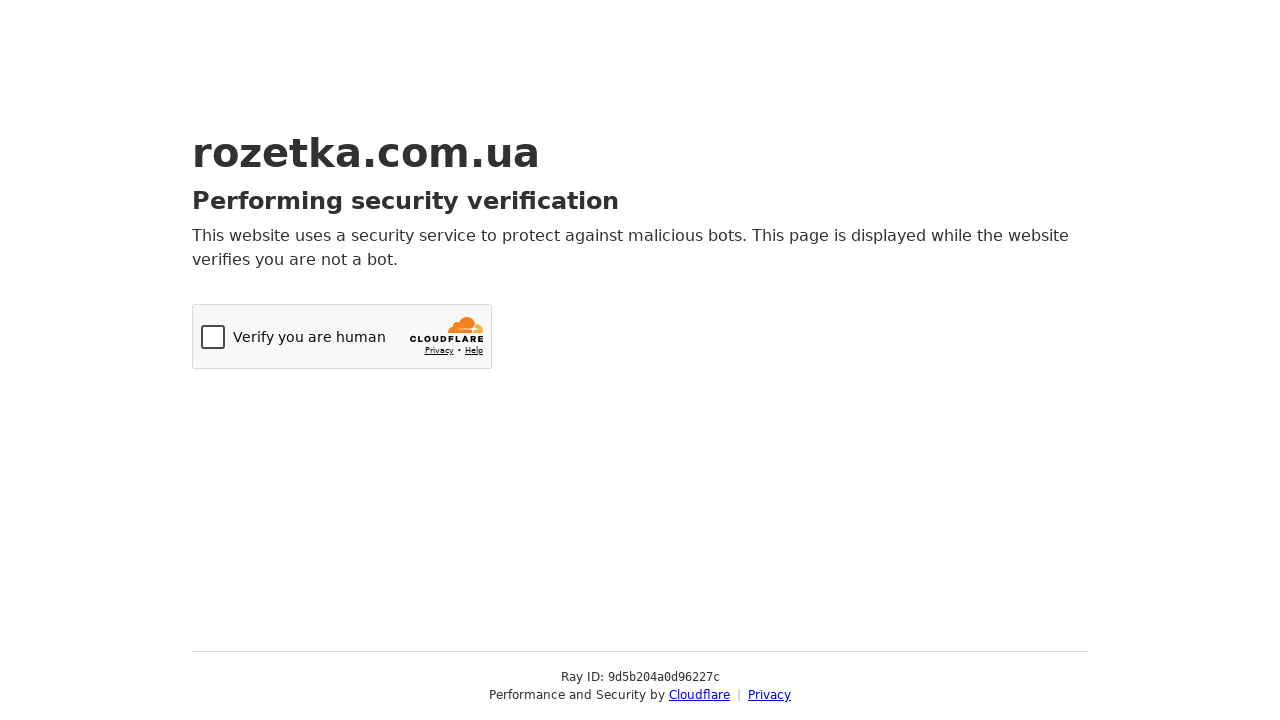